Navigates to an Angular demo application and clicks on the library navigation button to access the library section.

Starting URL: https://rahulshettyacademy.com/angularAppdemo

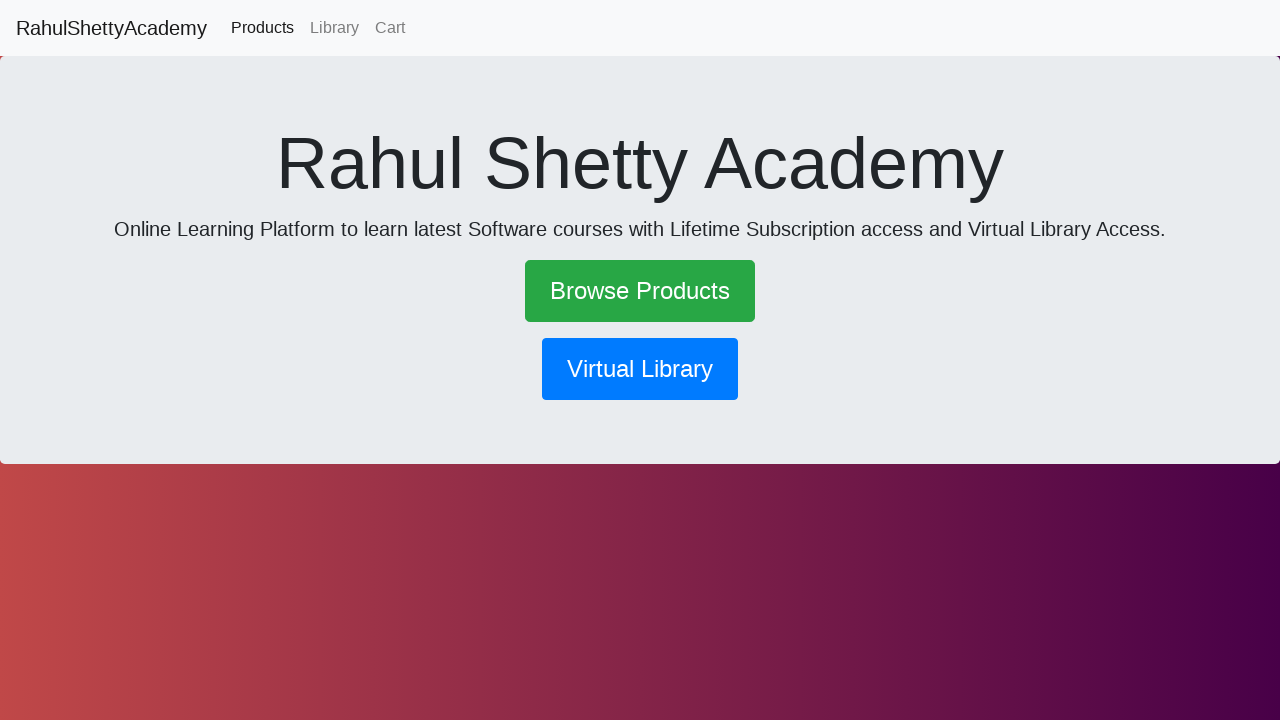

Clicked on the library navigation button at (640, 369) on button[routerlink*='library']
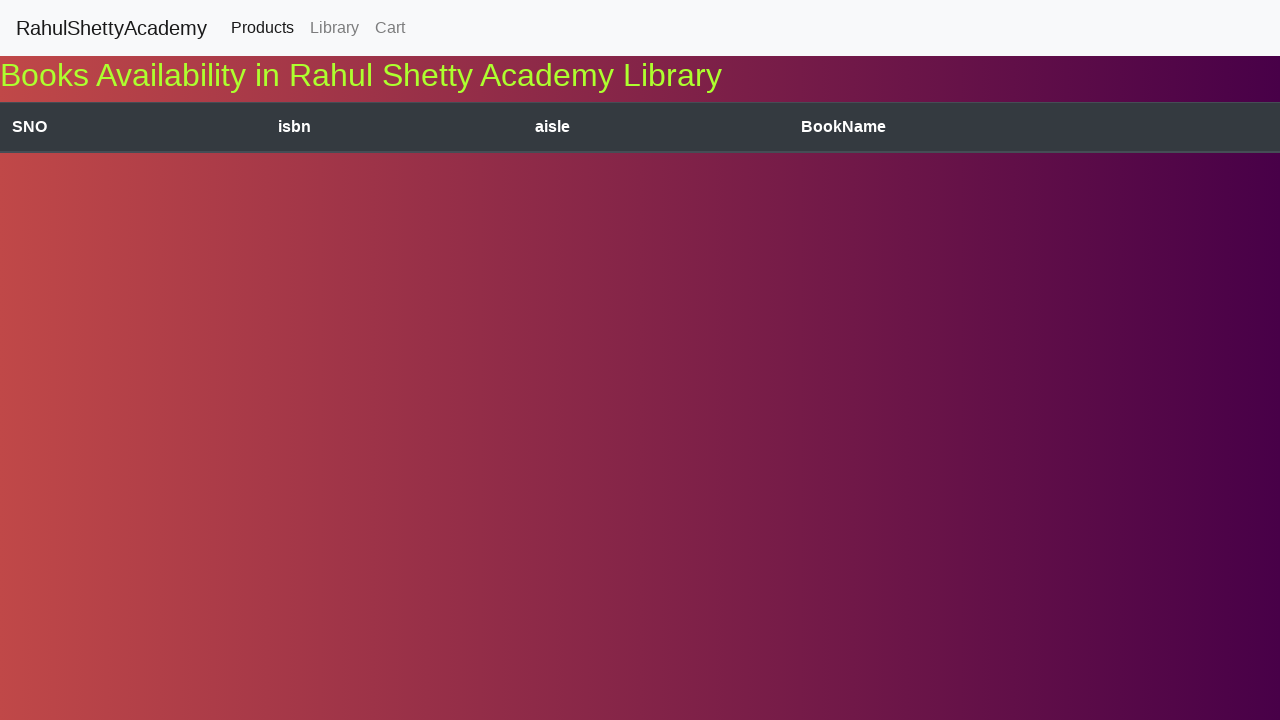

Waited for network idle state after navigation to library section
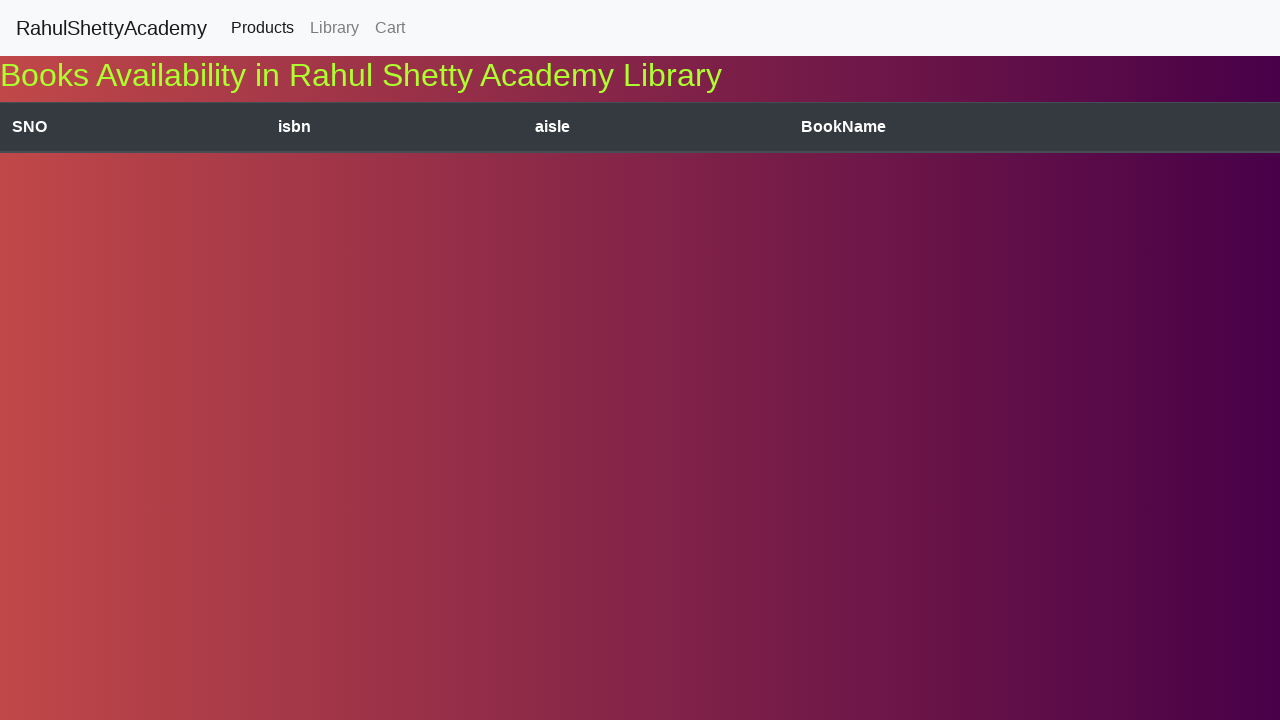

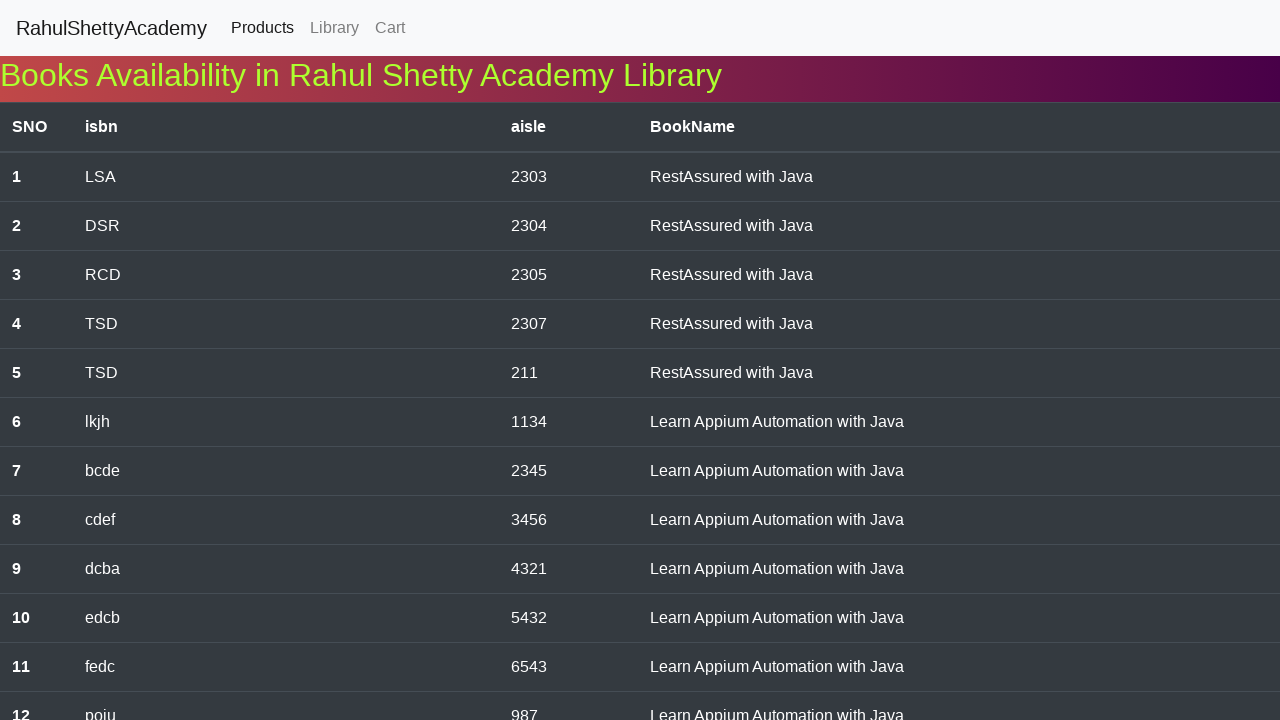